Tests frame handling by navigating to Oracle Java documentation and clicking a link within an iframe

Starting URL: https://docs.oracle.com/javase/8/docs/api/

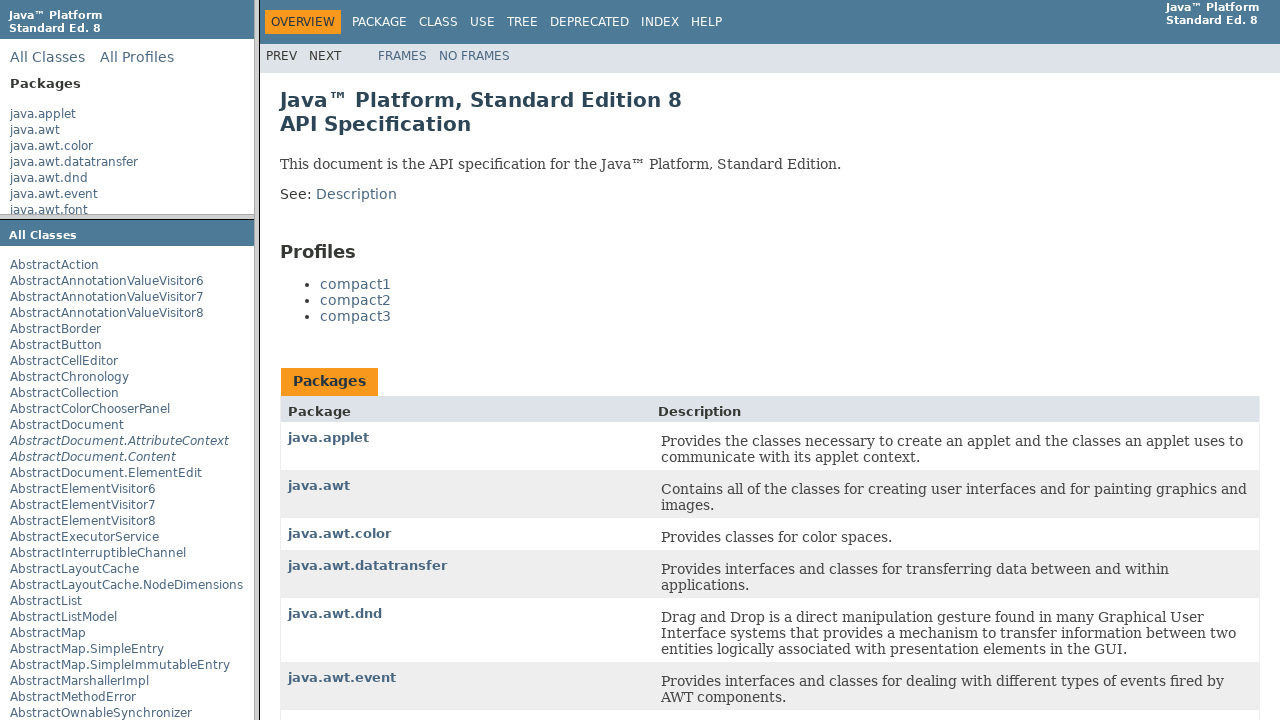

Navigated to Oracle Java documentation home page
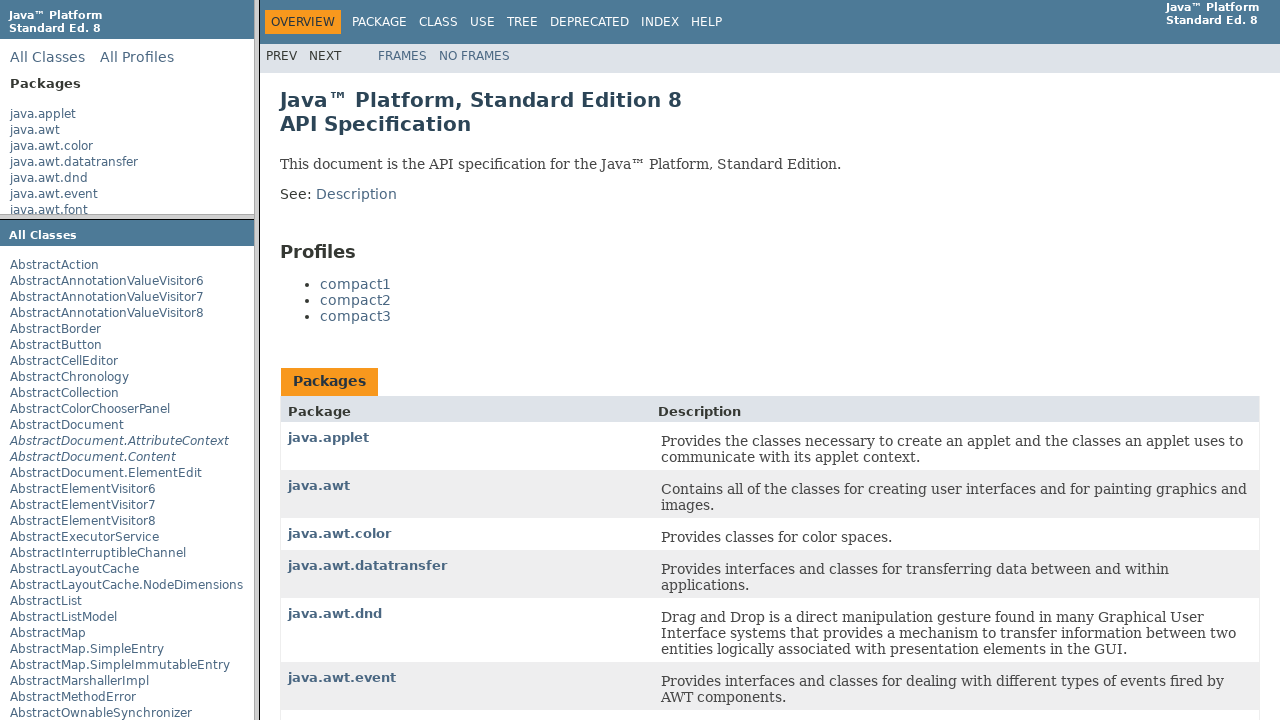

Located the packageListFrame iframe
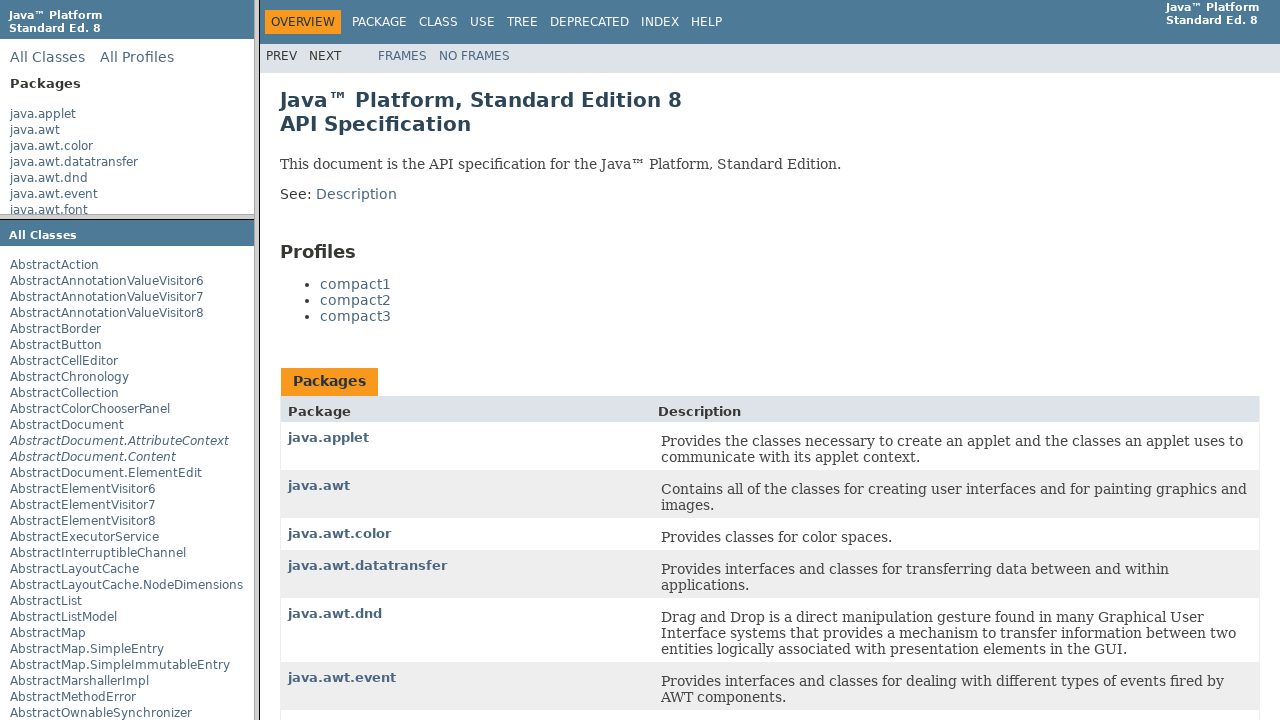

Clicked on java.applet link within the iframe at (43, 114) on xpath=//frame[@name='packageListFrame'] >> internal:control=enter-frame >> xpath
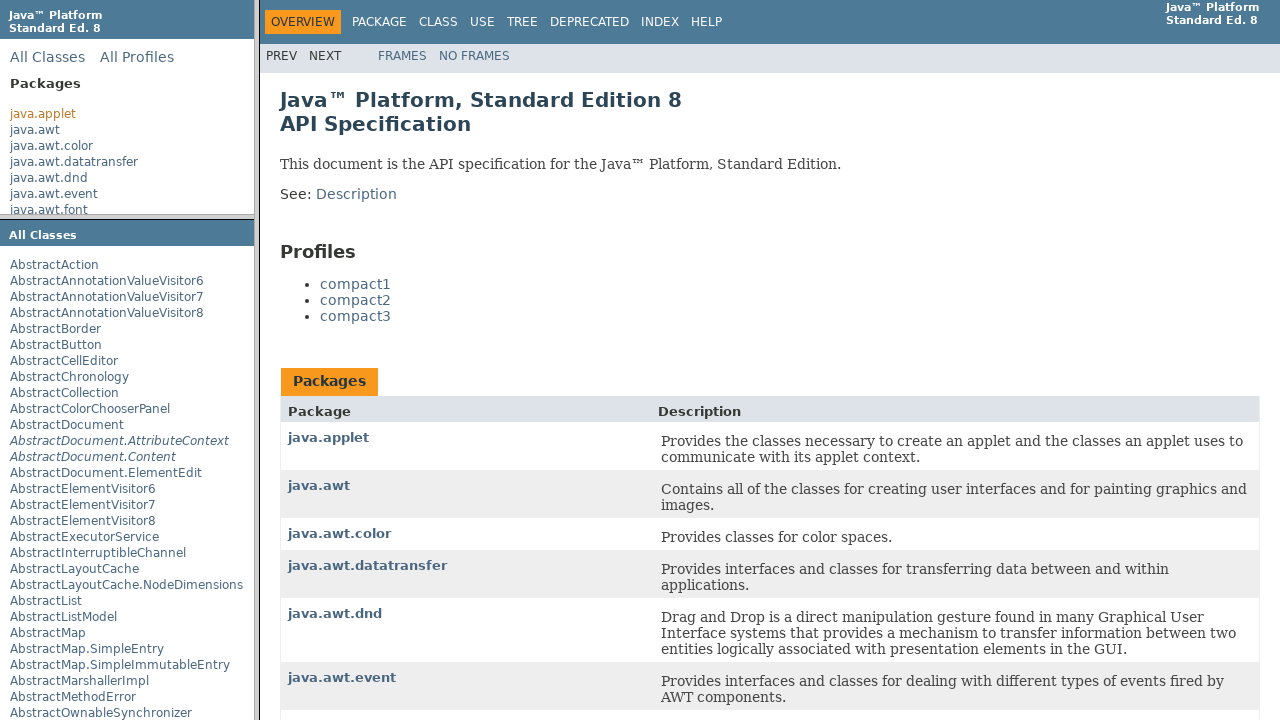

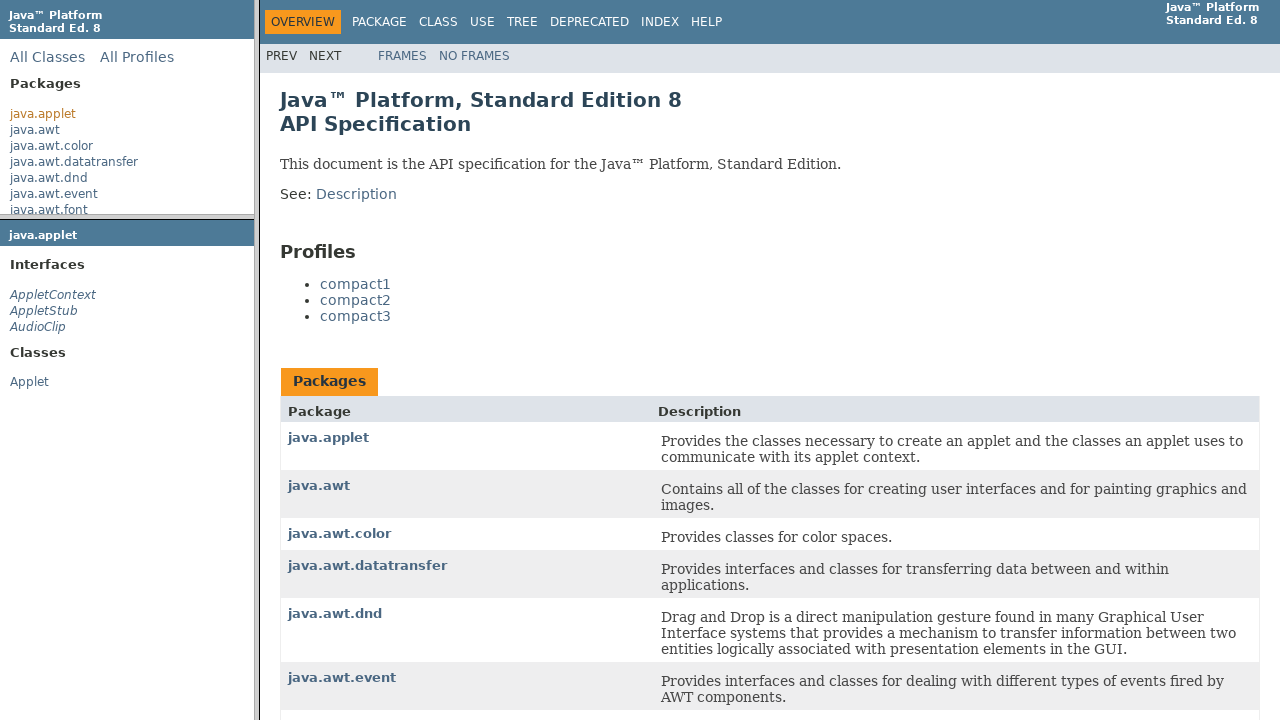